Tests file upload functionality by uploading an image file and verifying the uploaded filename is displayed correctly.

Starting URL: http://the-internet.herokuapp.com/upload

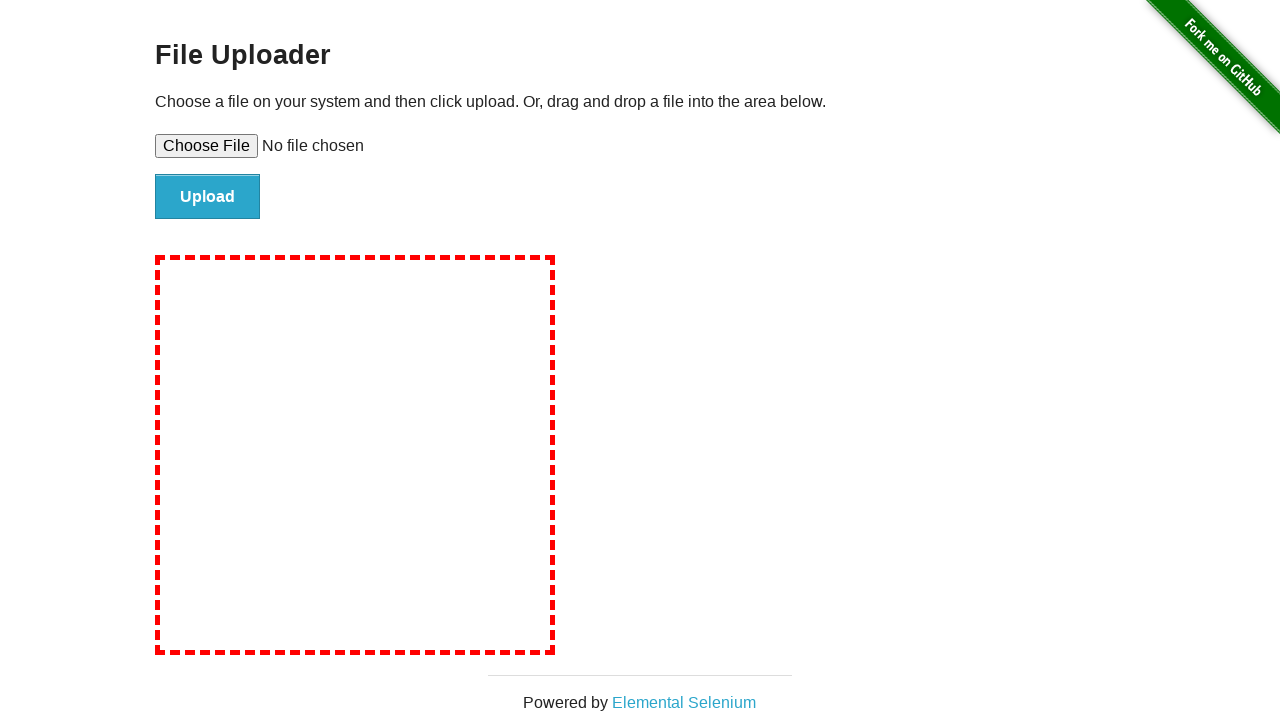

Created temporary test image file for upload
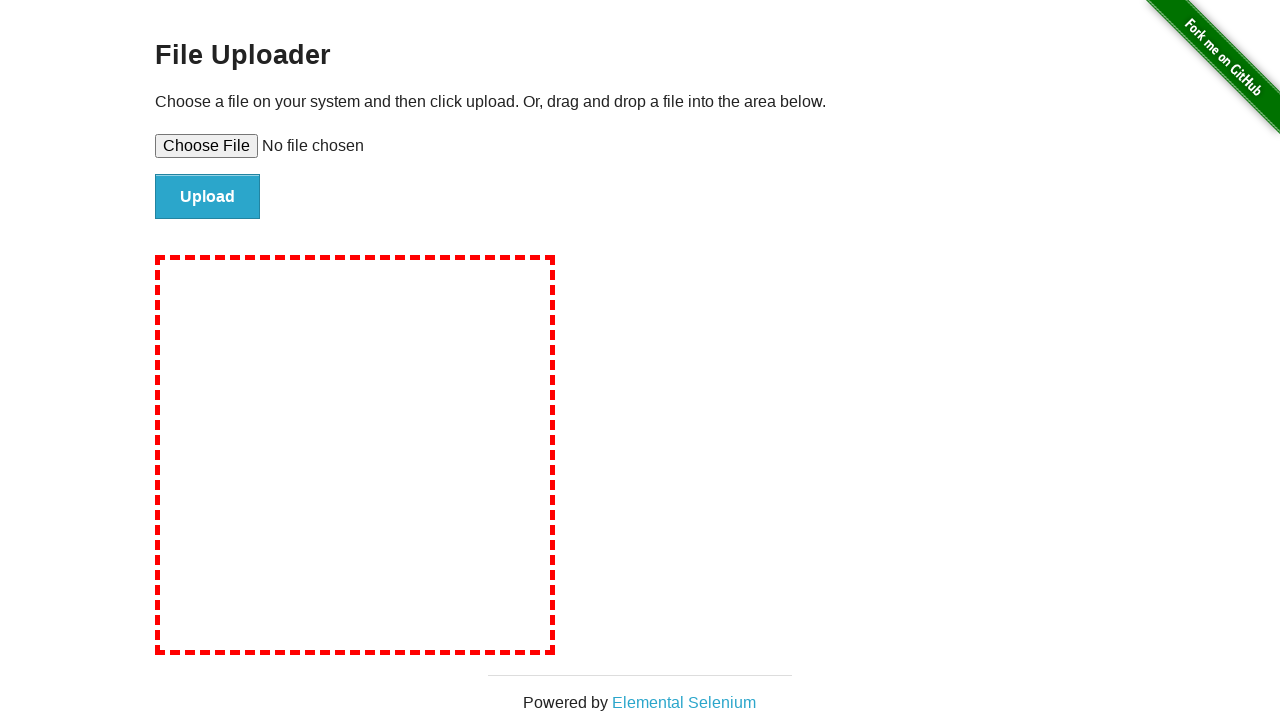

Located file input element on the page
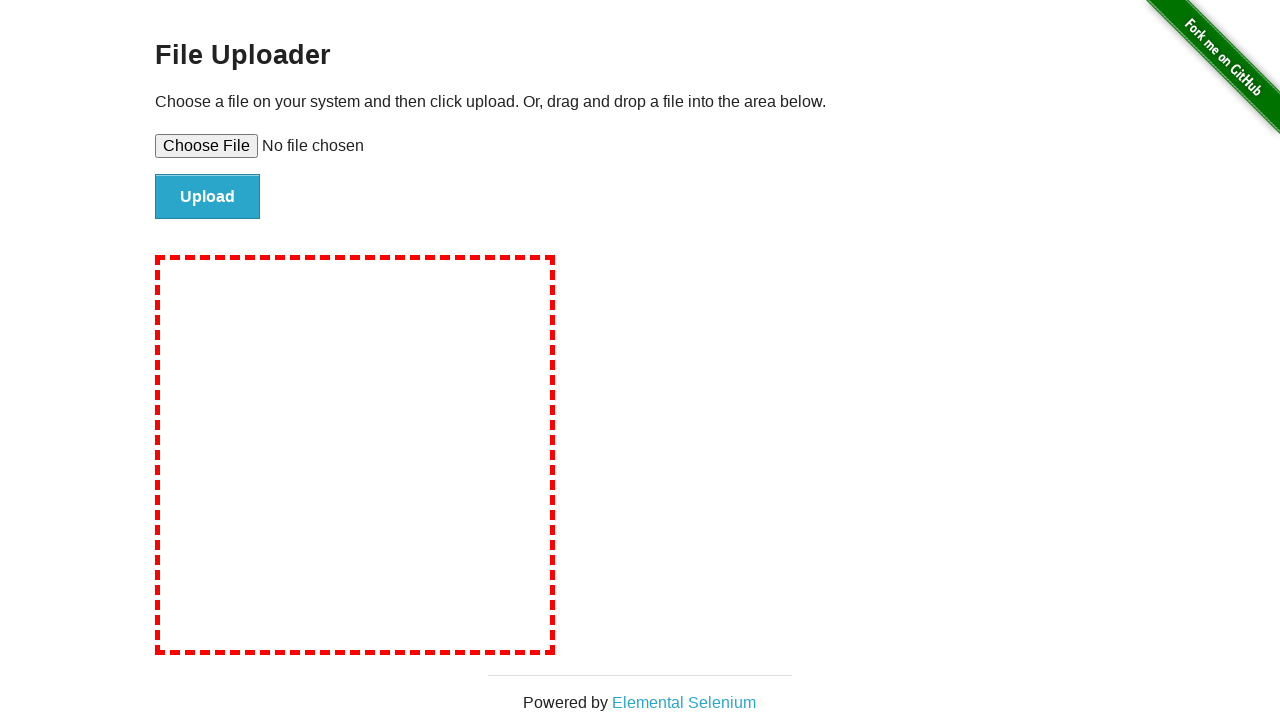

Set file input with test_image.jpg
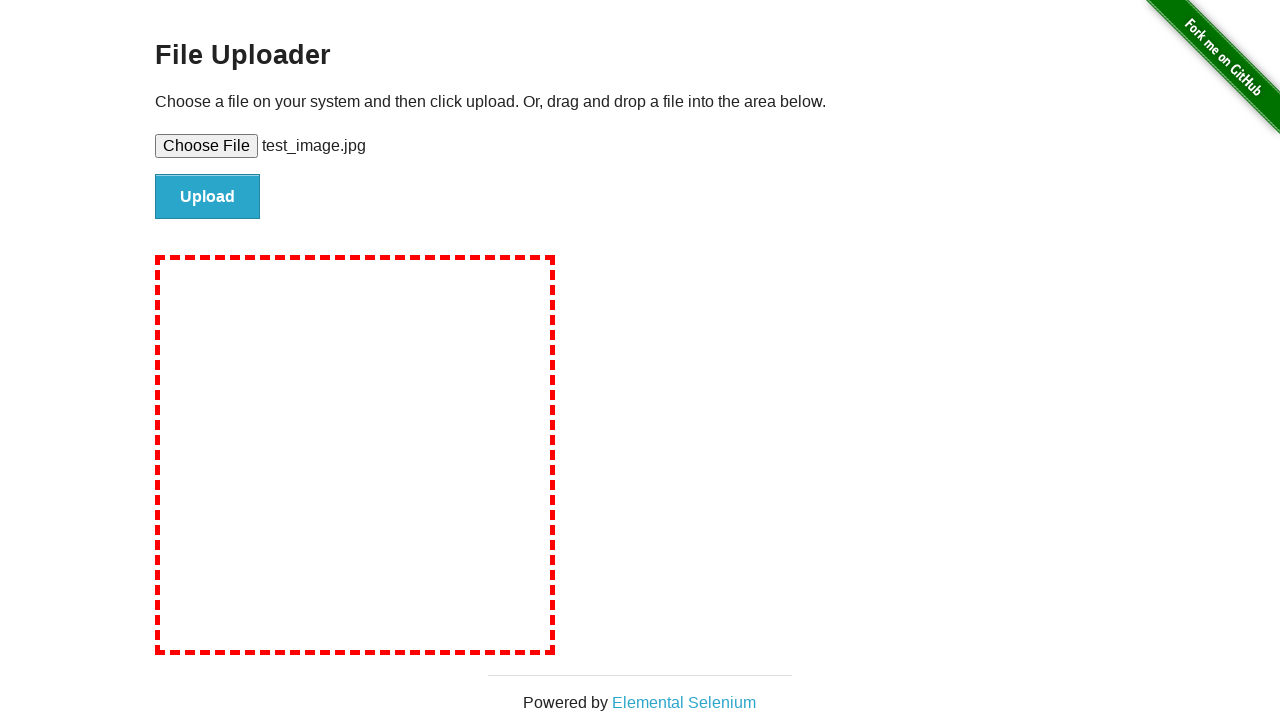

Clicked file submit button at (208, 197) on #file-submit
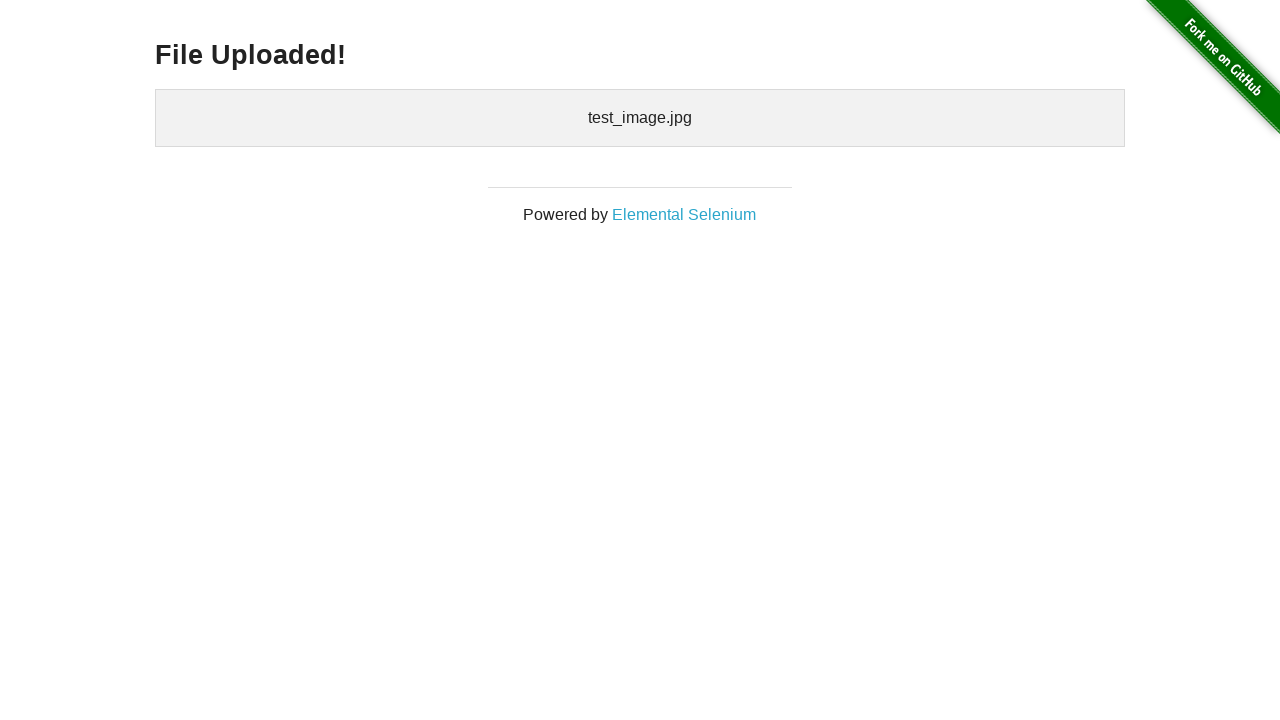

Uploaded files section appeared on the page
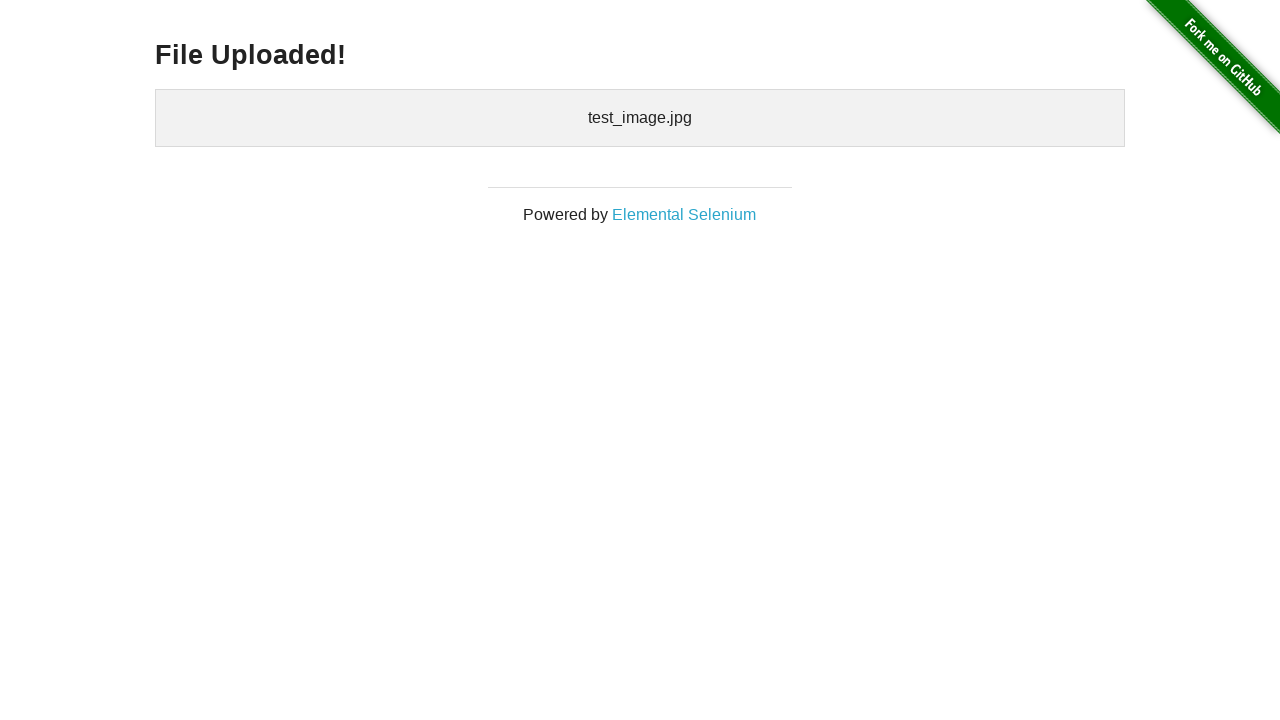

Verified that uploaded filename 'test_image.jpg' is displayed correctly
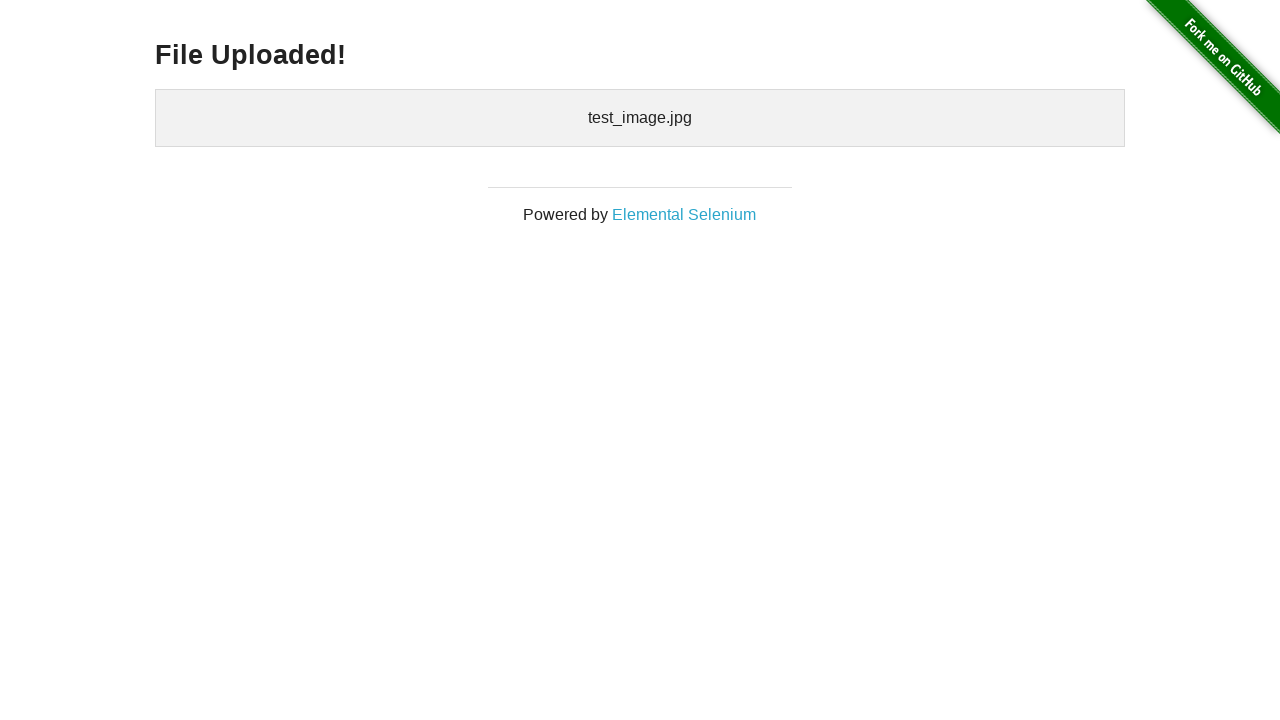

Cleaned up temporary test file
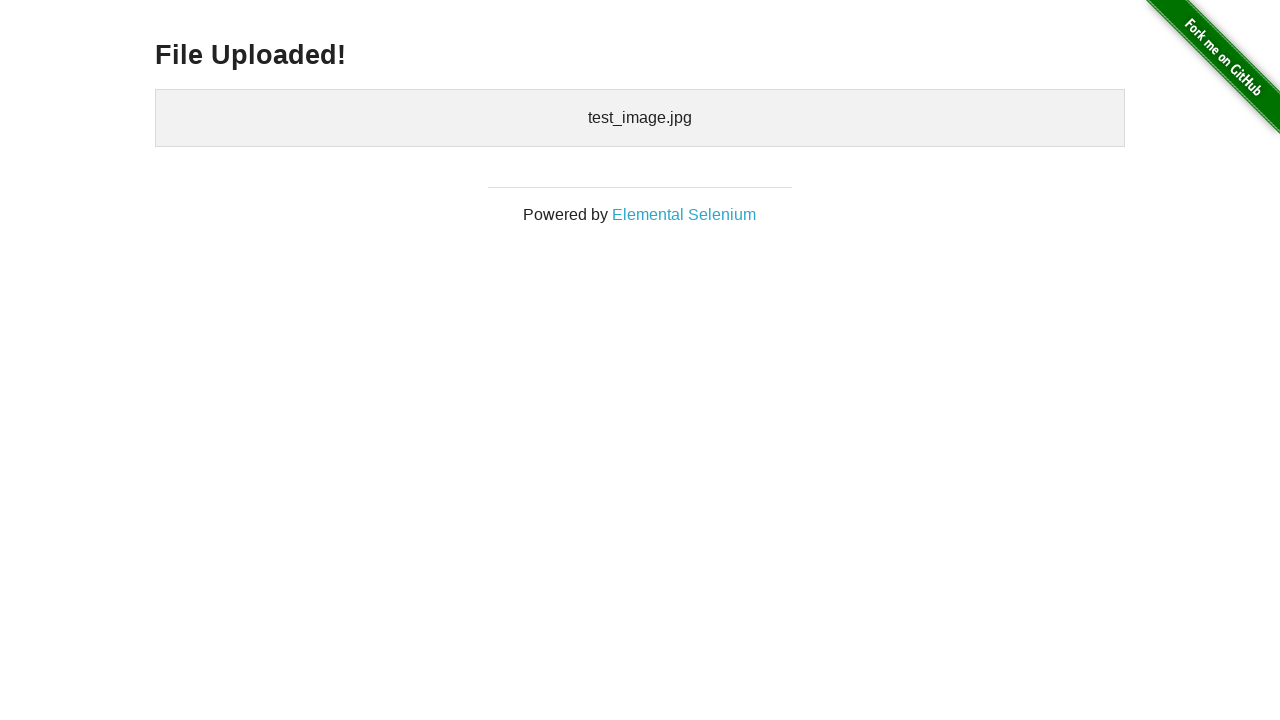

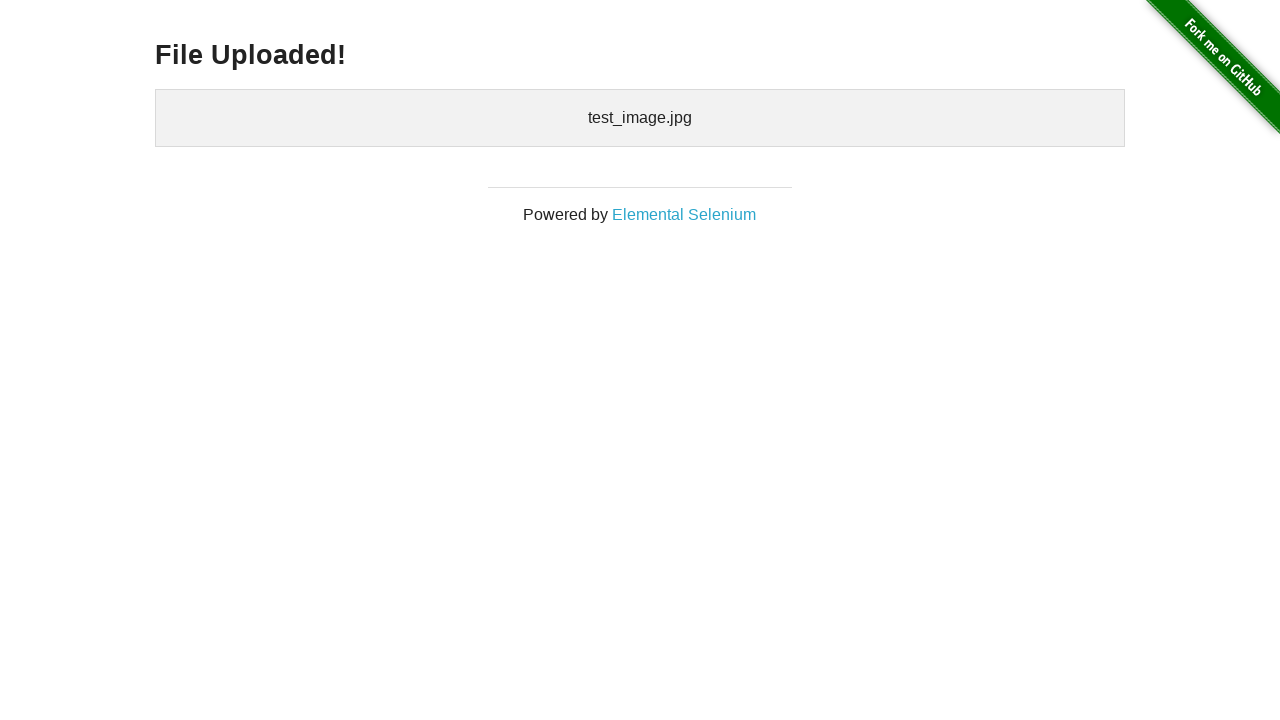